Tests clicking All products button and verifying navigation to products page

Starting URL: https://webshop-agil-testautomatiserare.netlify.app

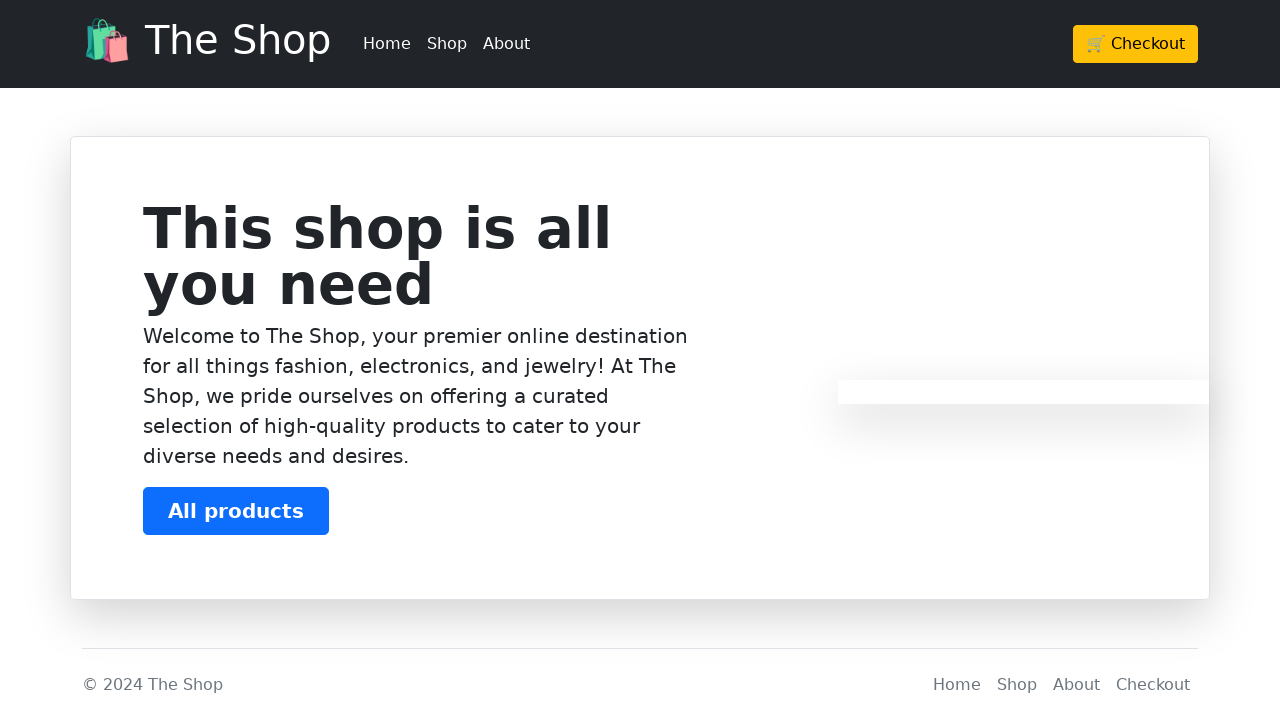

Clicked All products button at (236, 511) on xpath=//button[text()='All products']
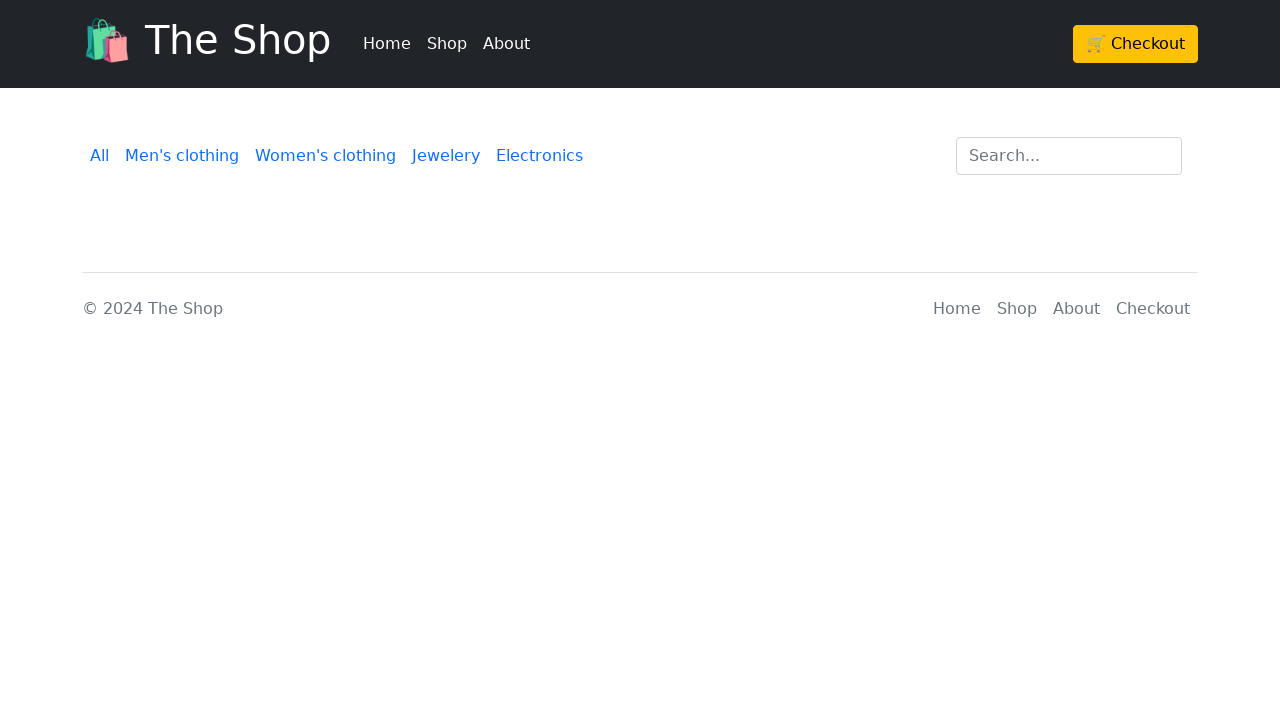

Navigated to products page
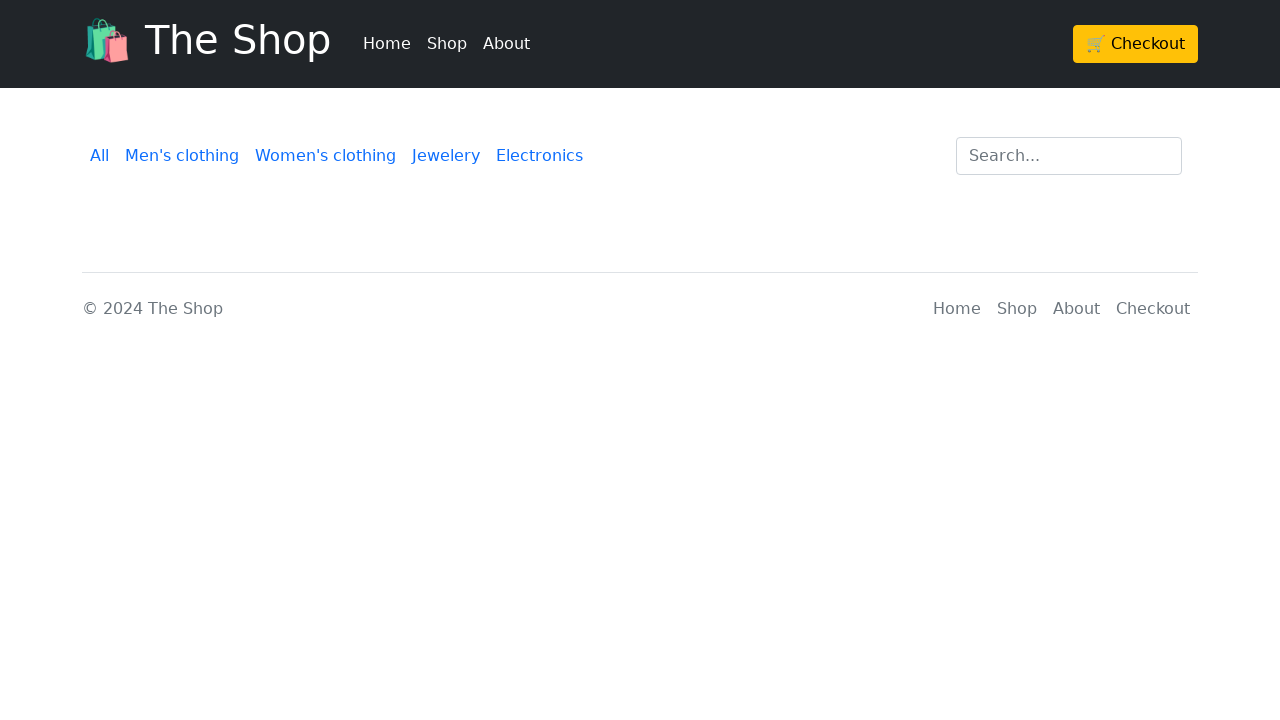

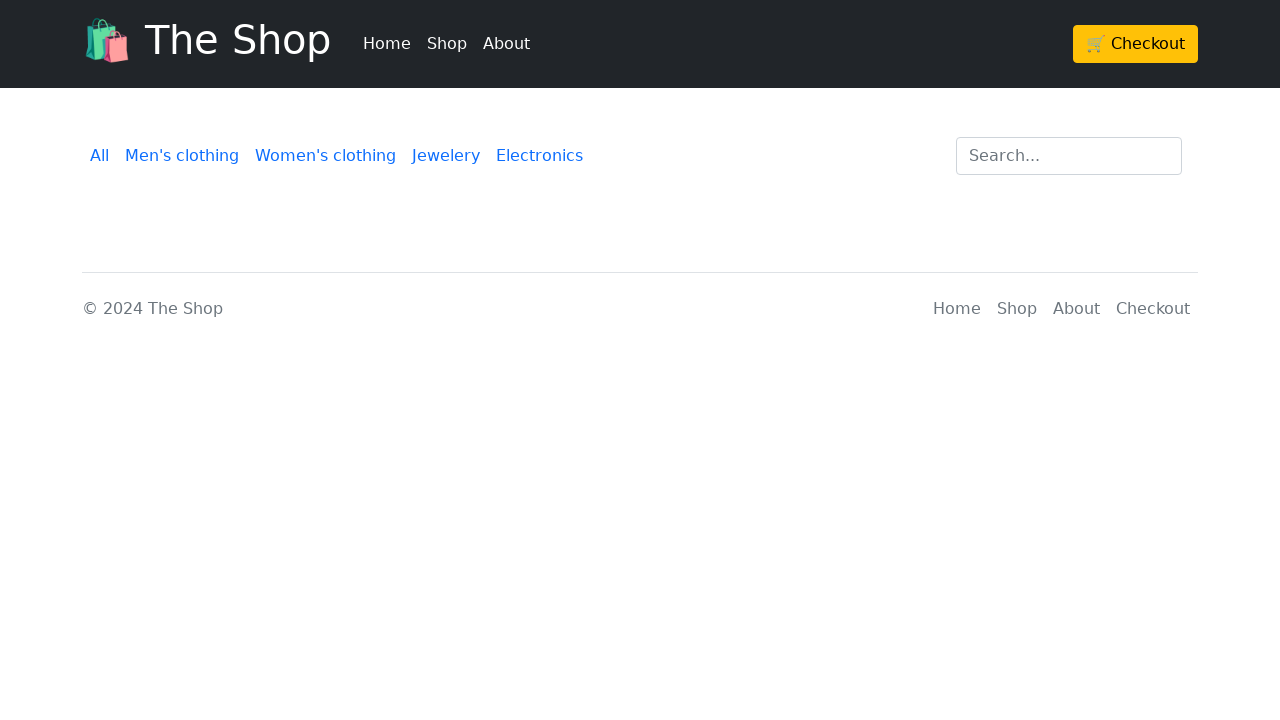